Adds todos, marks all as complete, then clicks Mark all as complete again to make all items active

Starting URL: https://todomvc.com/examples/javascript-es6/dist/#/active

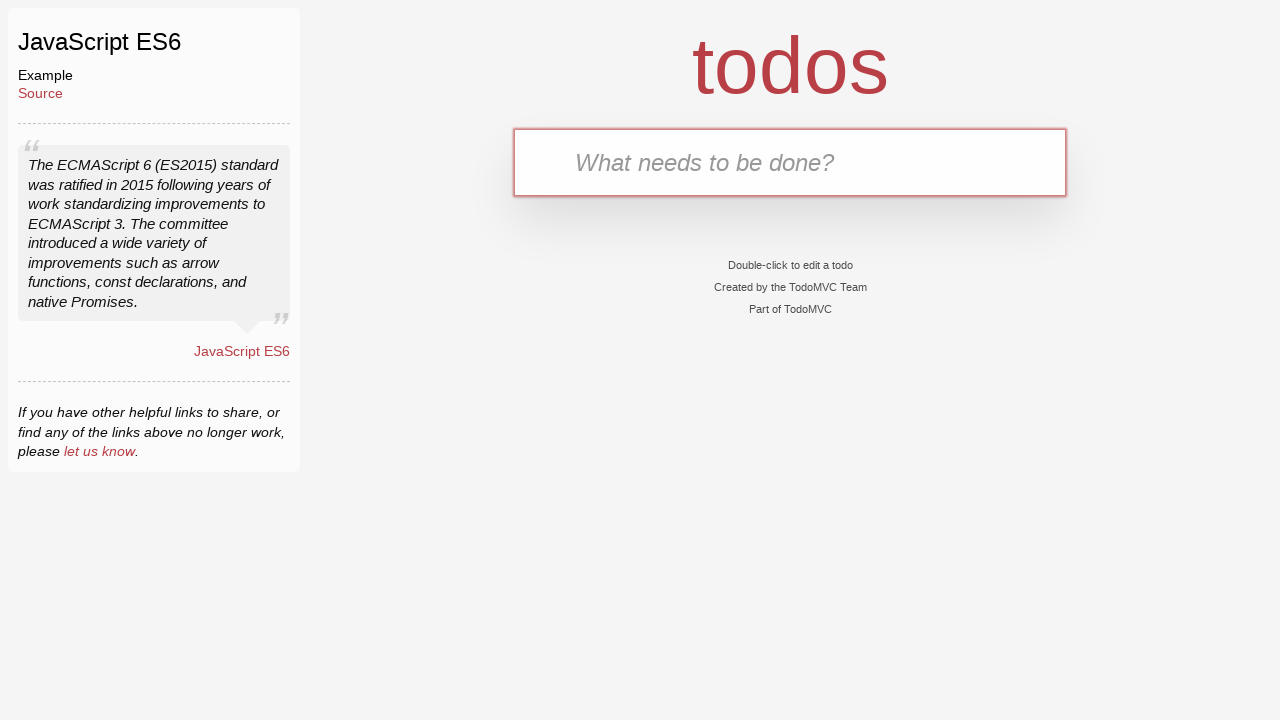

Clicked on todo input field at (790, 162) on input[placeholder='What needs to be done?']
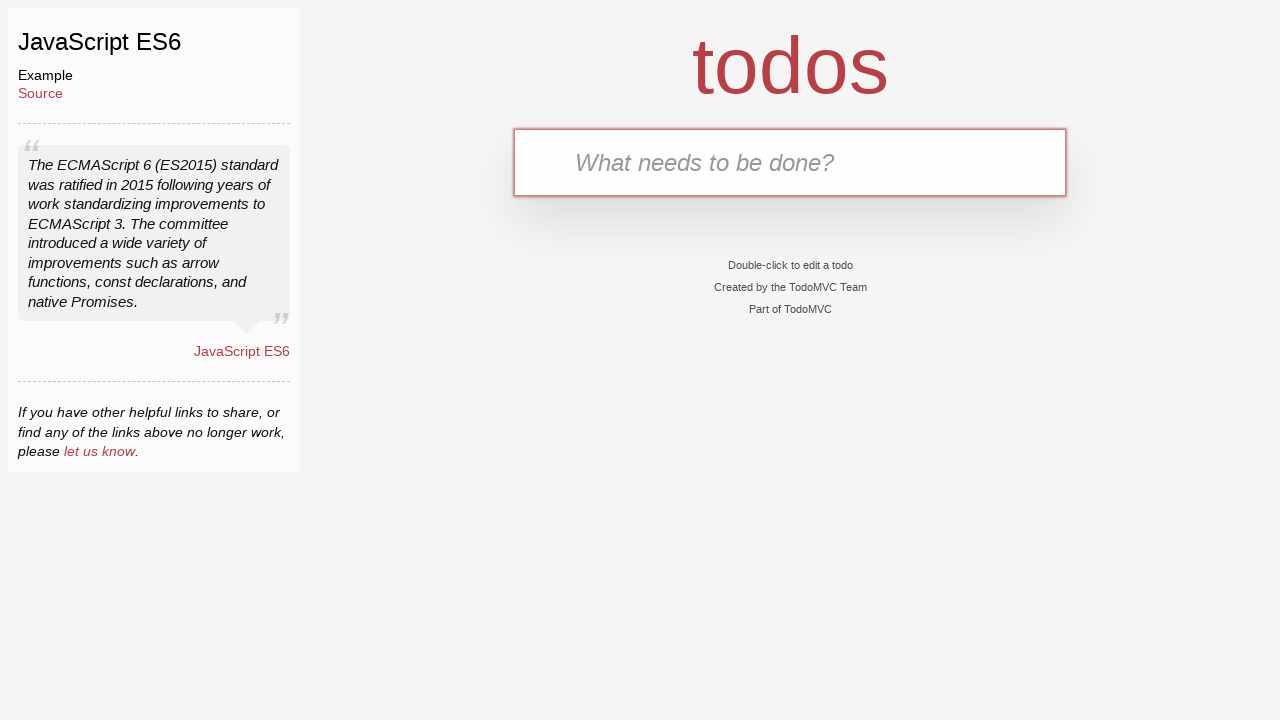

Filled todo input with 'Buy Bread' on input[placeholder='What needs to be done?']
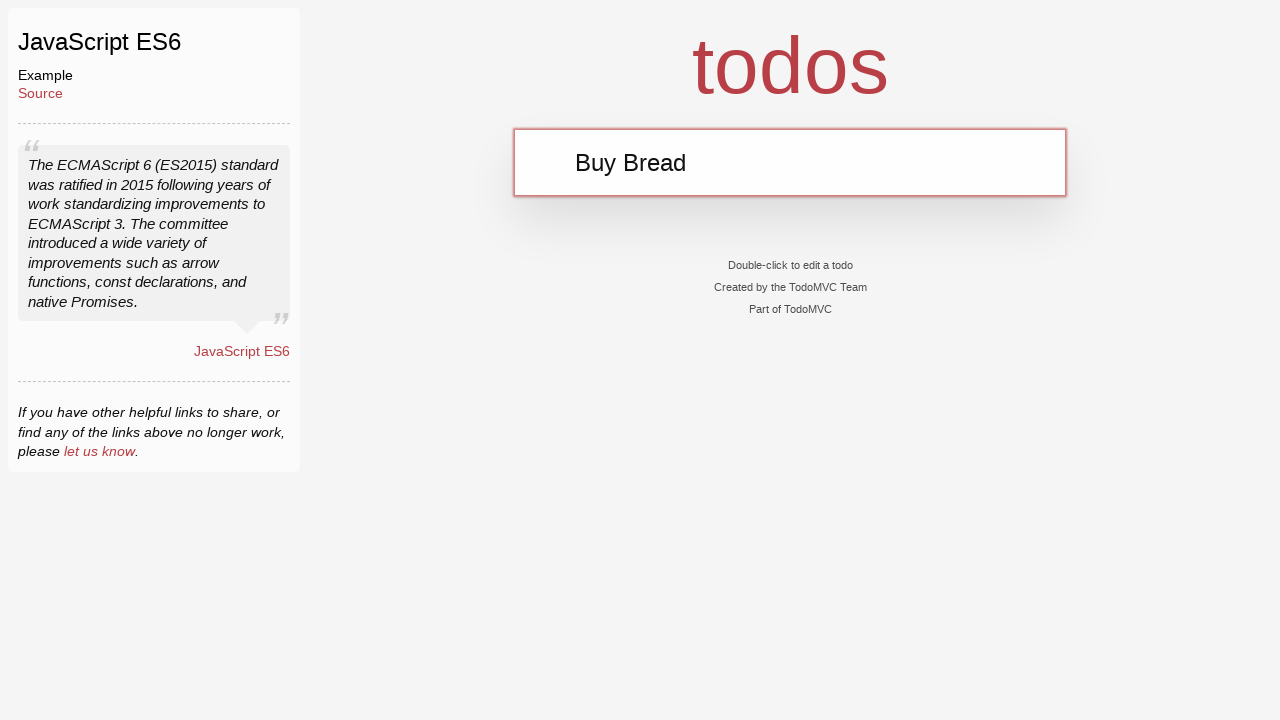

Pressed Enter to add 'Buy Bread' todo on input[placeholder='What needs to be done?']
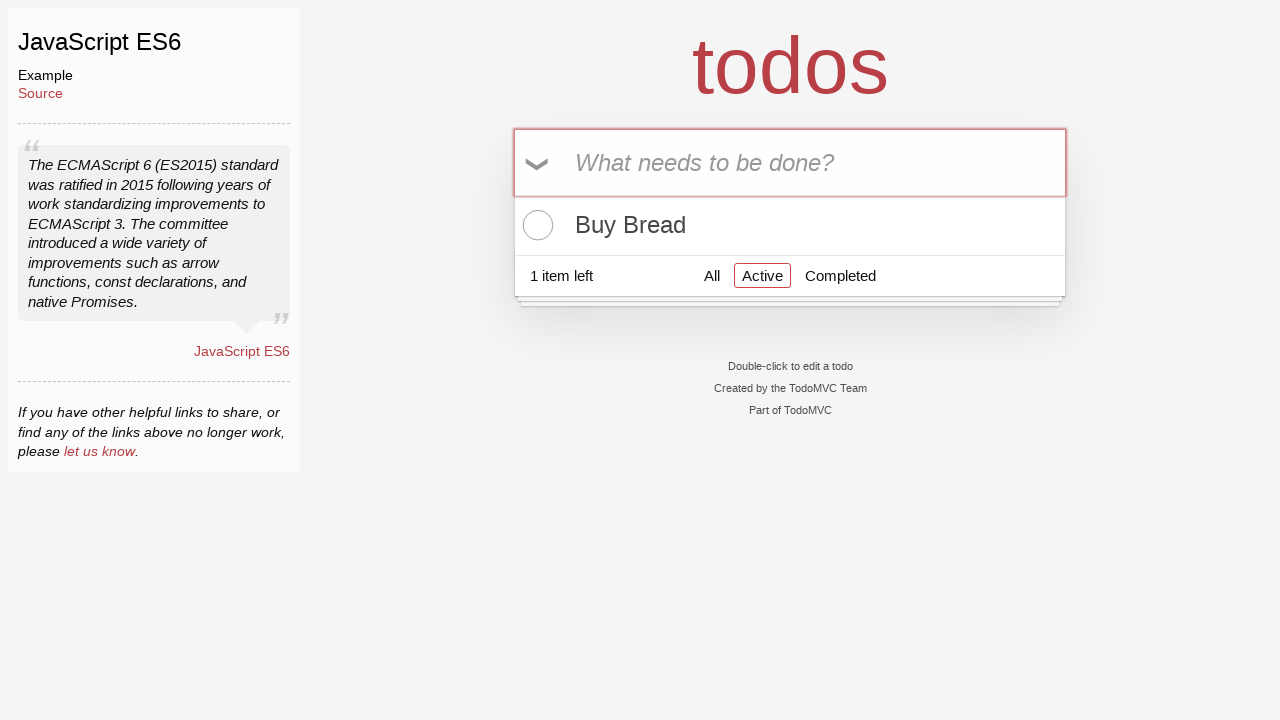

Filled todo input with 'Buy Milk' on input[placeholder='What needs to be done?']
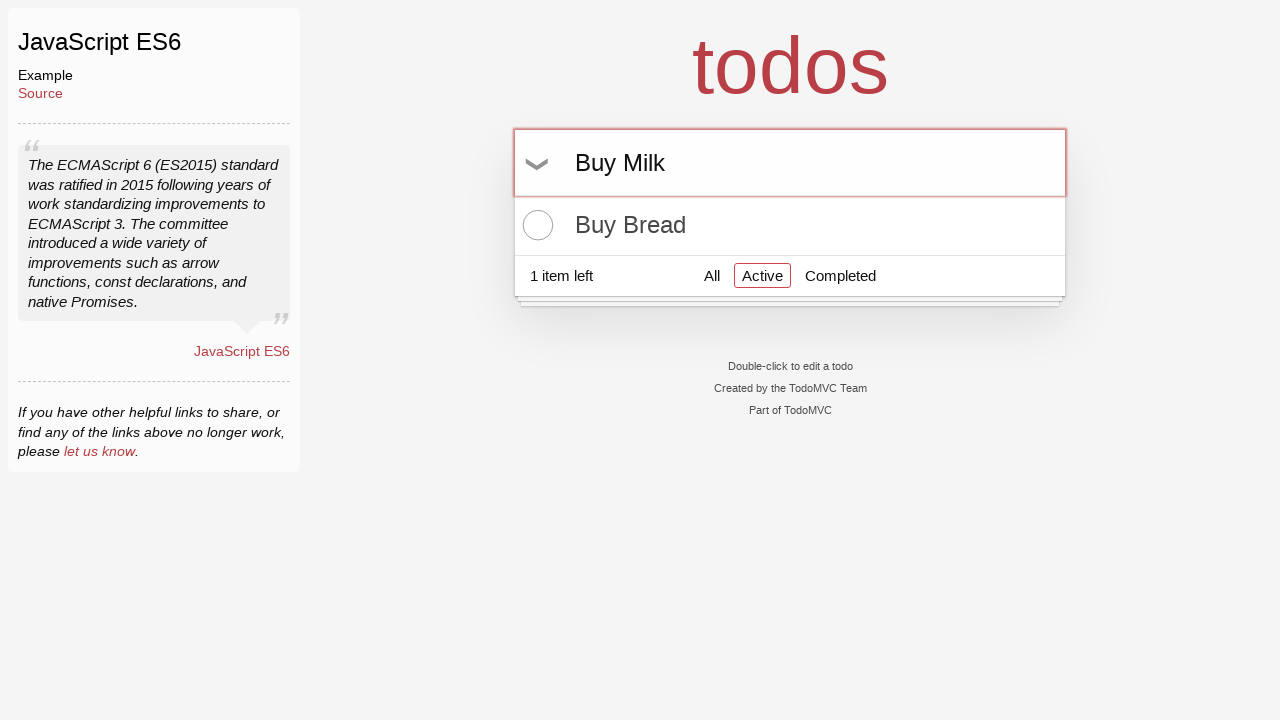

Pressed Enter to add 'Buy Milk' todo on input[placeholder='What needs to be done?']
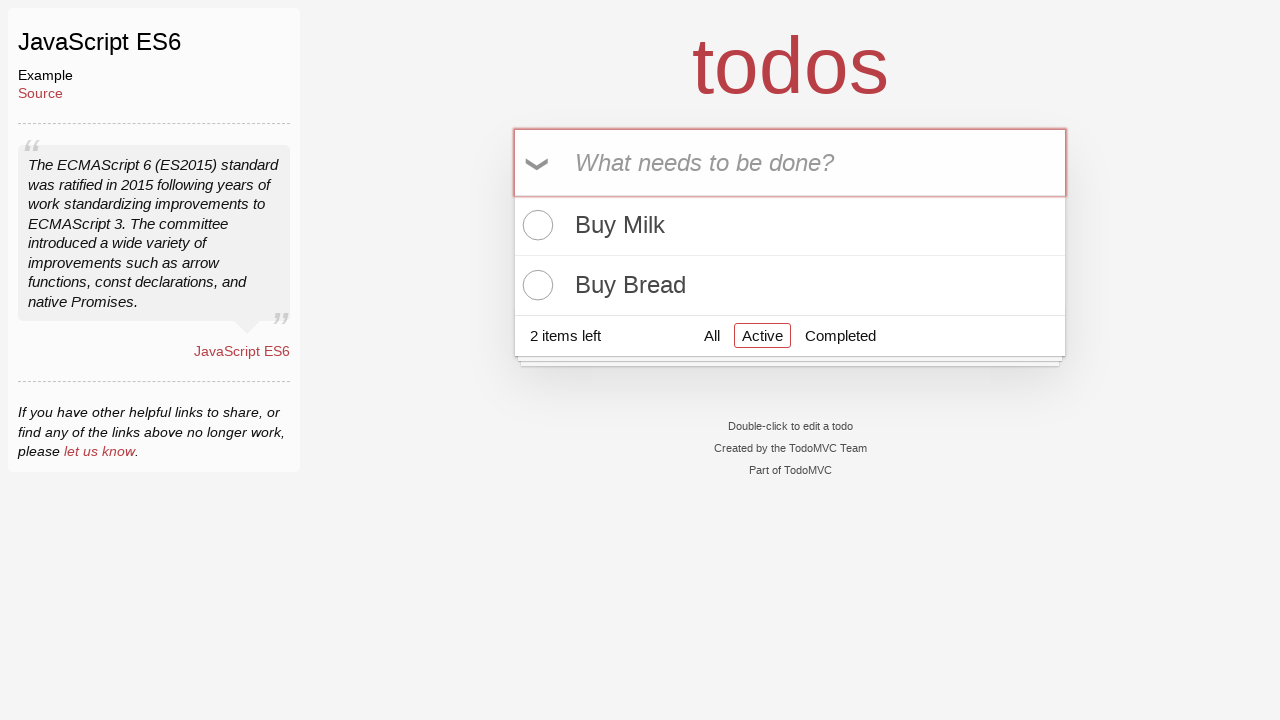

Filled todo input with 'Buy Rice' on input[placeholder='What needs to be done?']
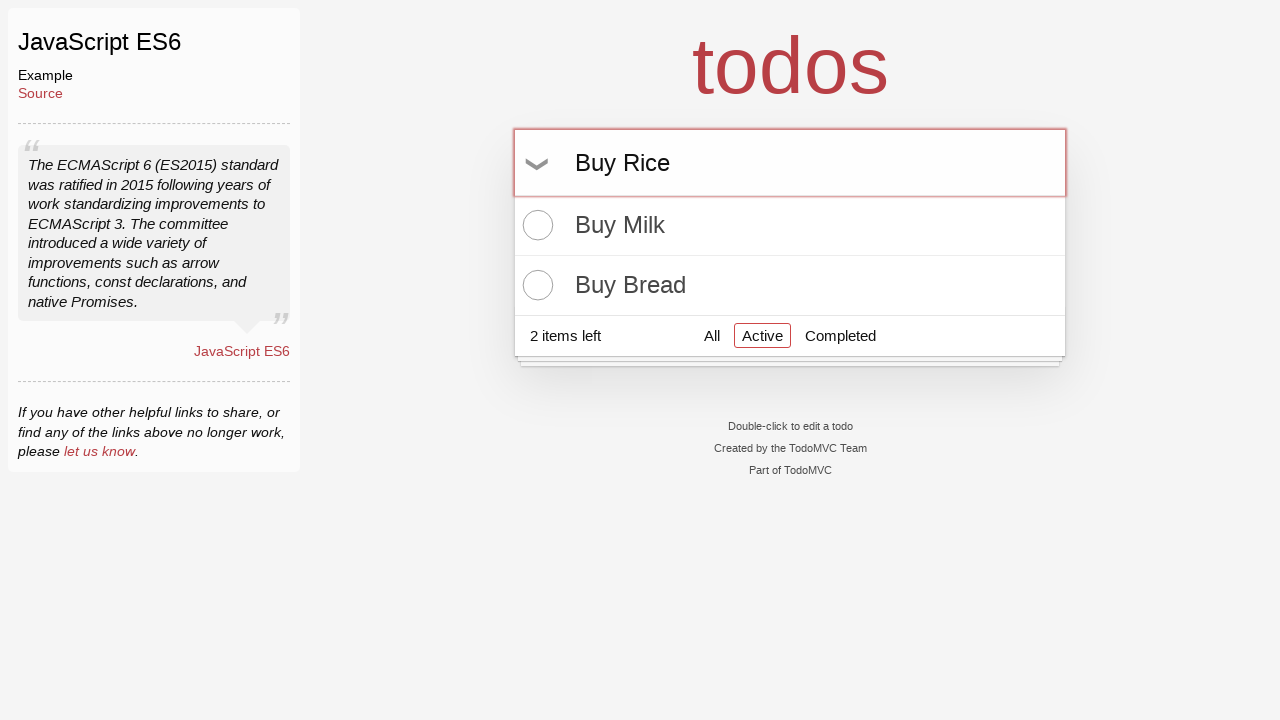

Pressed Enter to add 'Buy Rice' todo on input[placeholder='What needs to be done?']
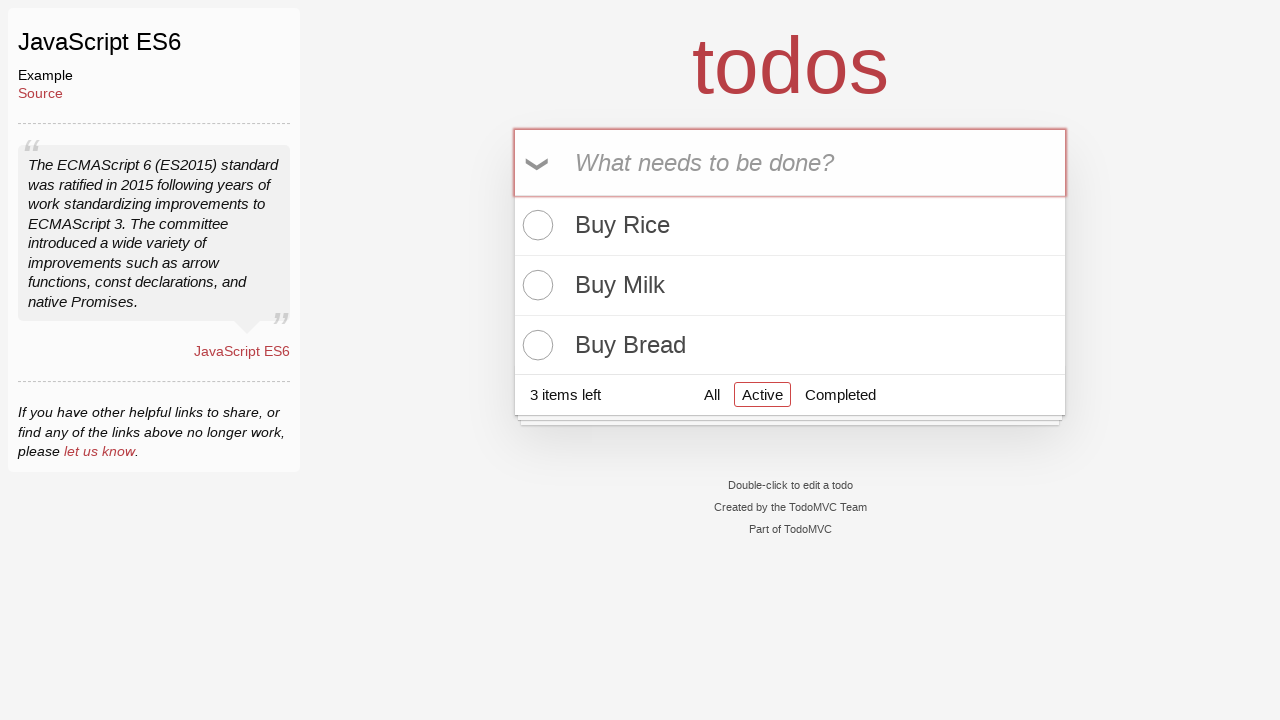

Clicked 'Mark all as complete' to mark all todos as completed at (538, 164) on text=Mark all as complete
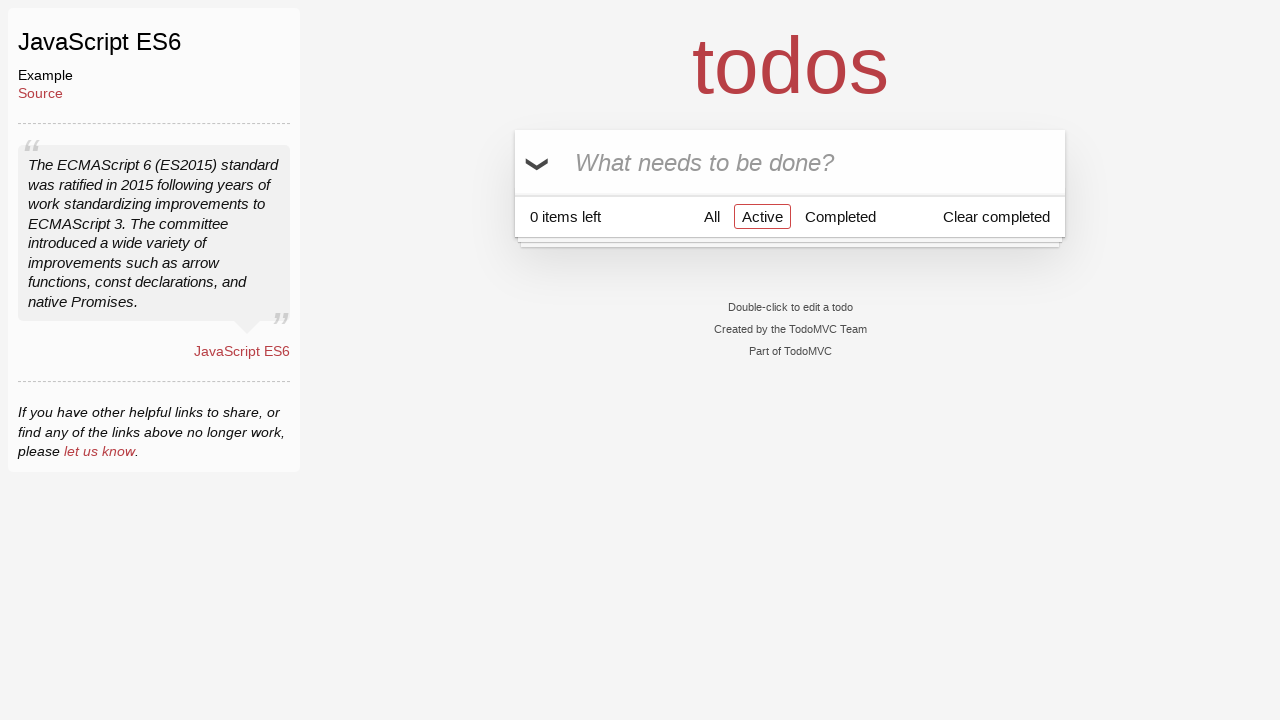

Clicked 'Mark all as complete' again to mark all todos as active at (538, 164) on text=Mark all as complete
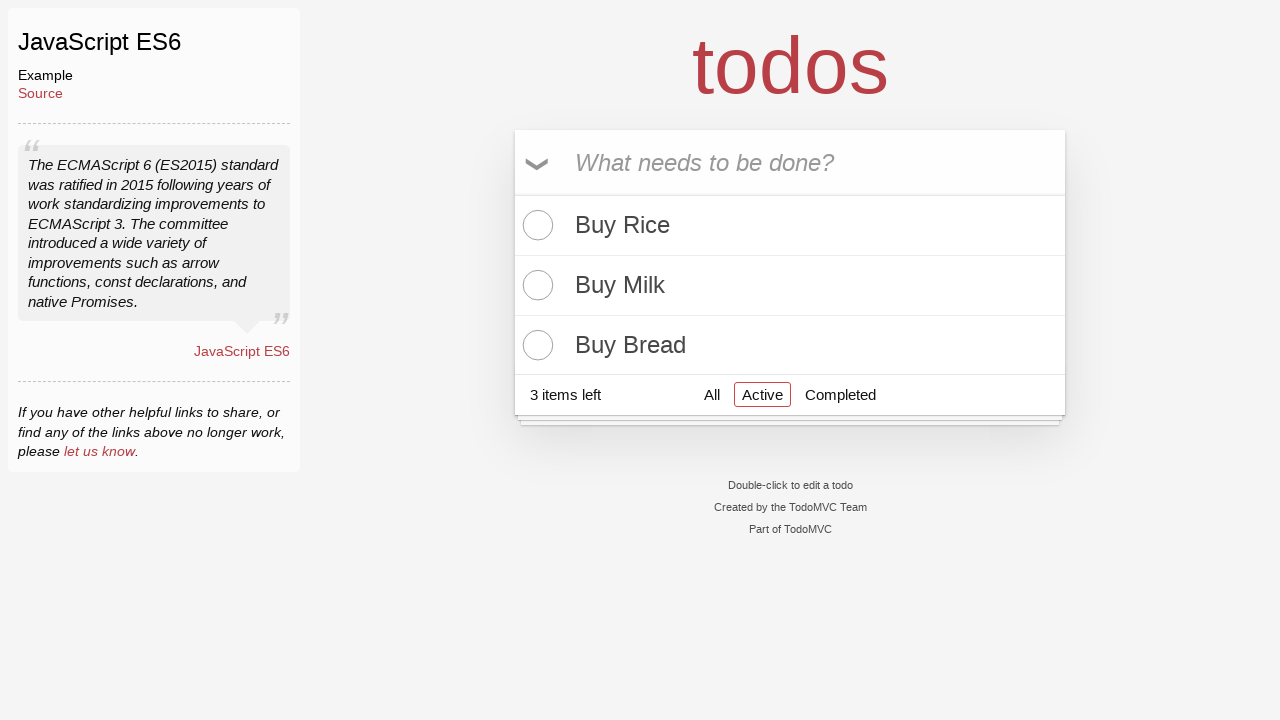

Waited for all todo items to reappear in the list
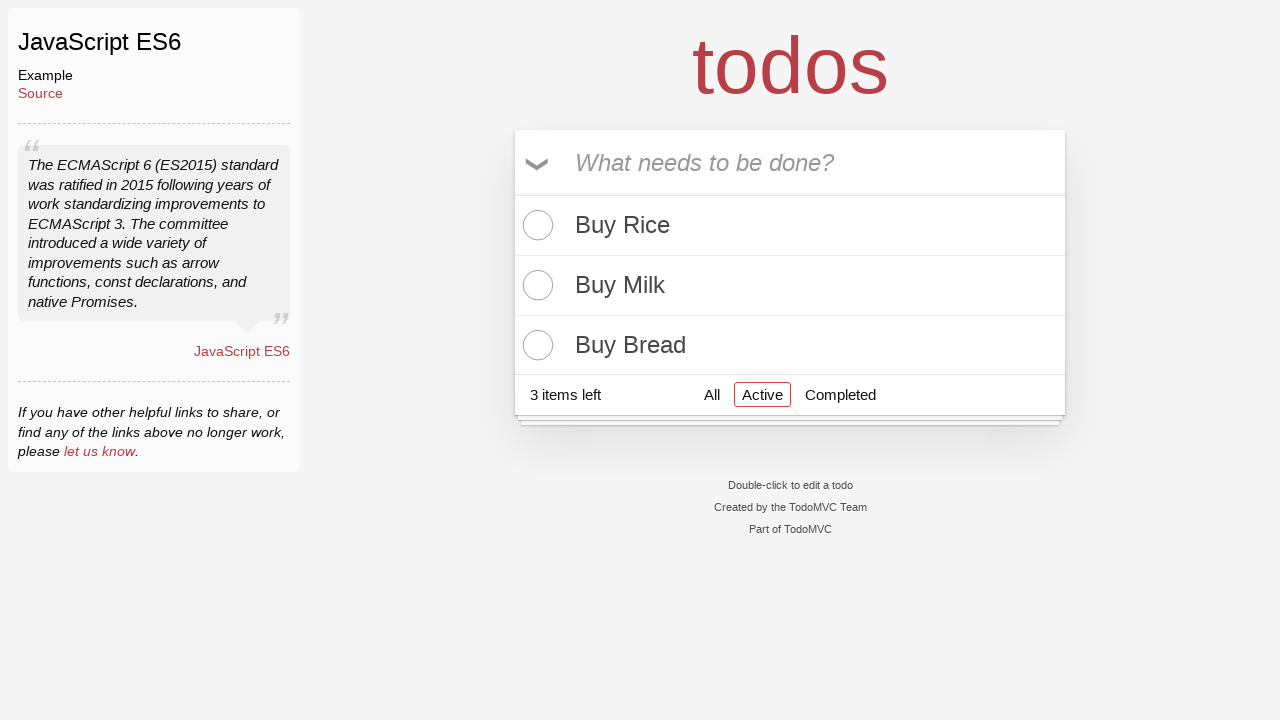

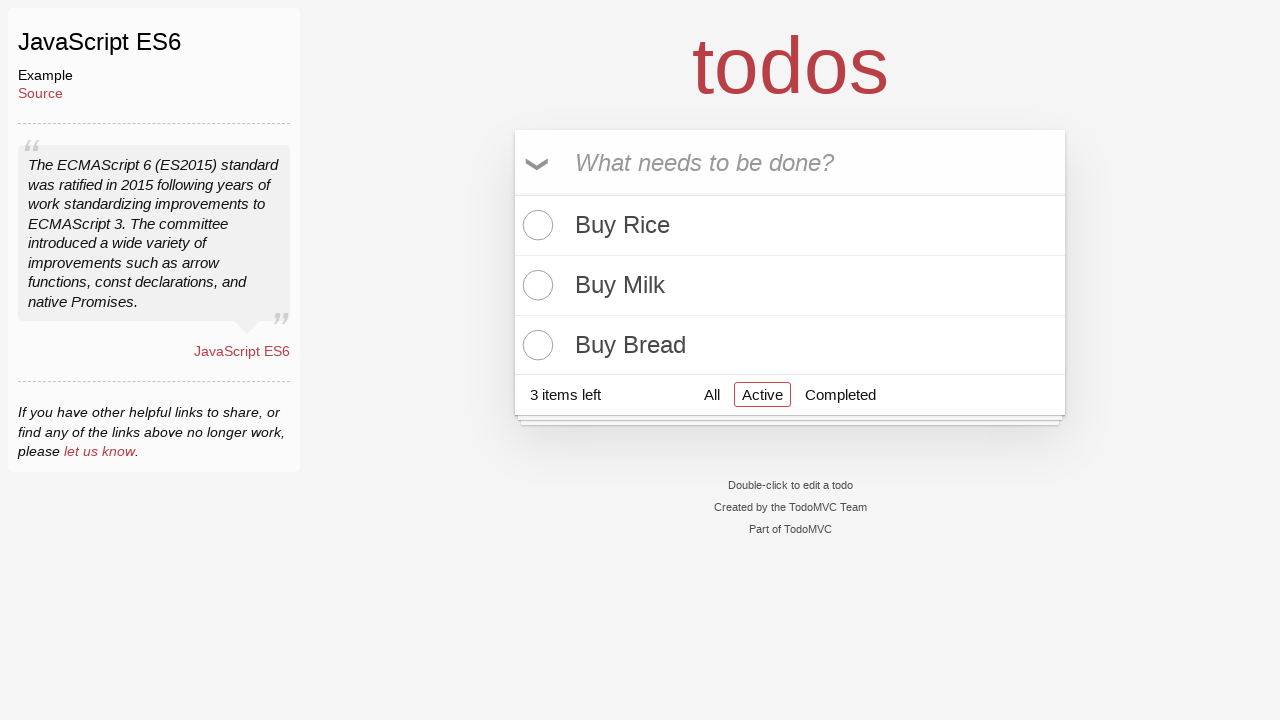